Tests JavaScript confirm alert handling by clicking a button that triggers a confirm dialog and accepting the alert popup

Starting URL: https://demoqa.com/alerts

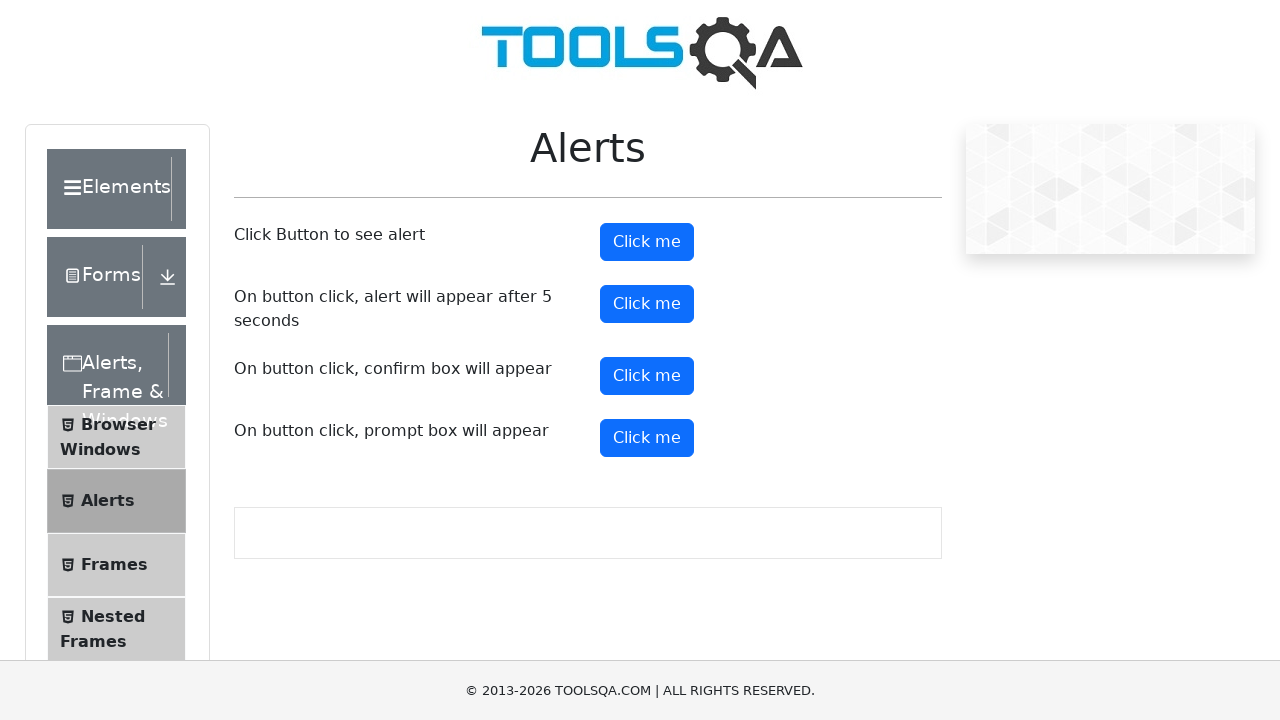

Set up dialog handler to accept confirm dialogs
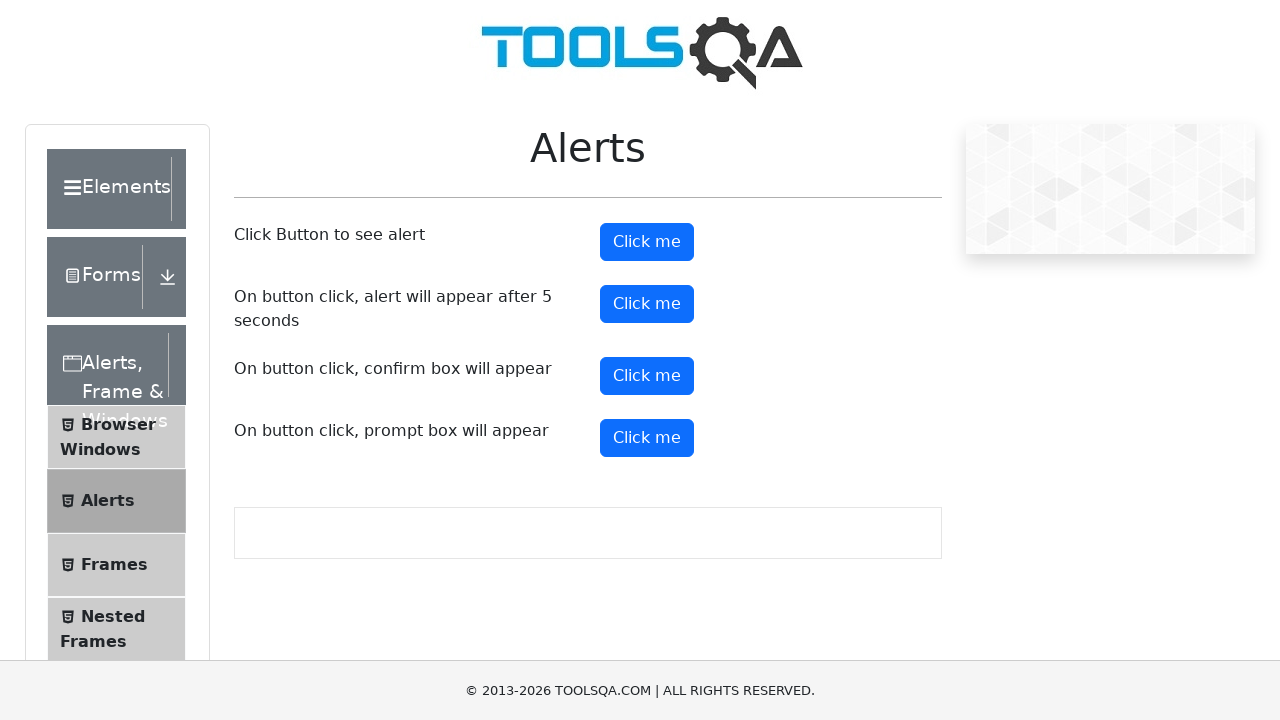

Clicked confirm button to trigger JavaScript confirm dialog at (647, 376) on button#confirmButton
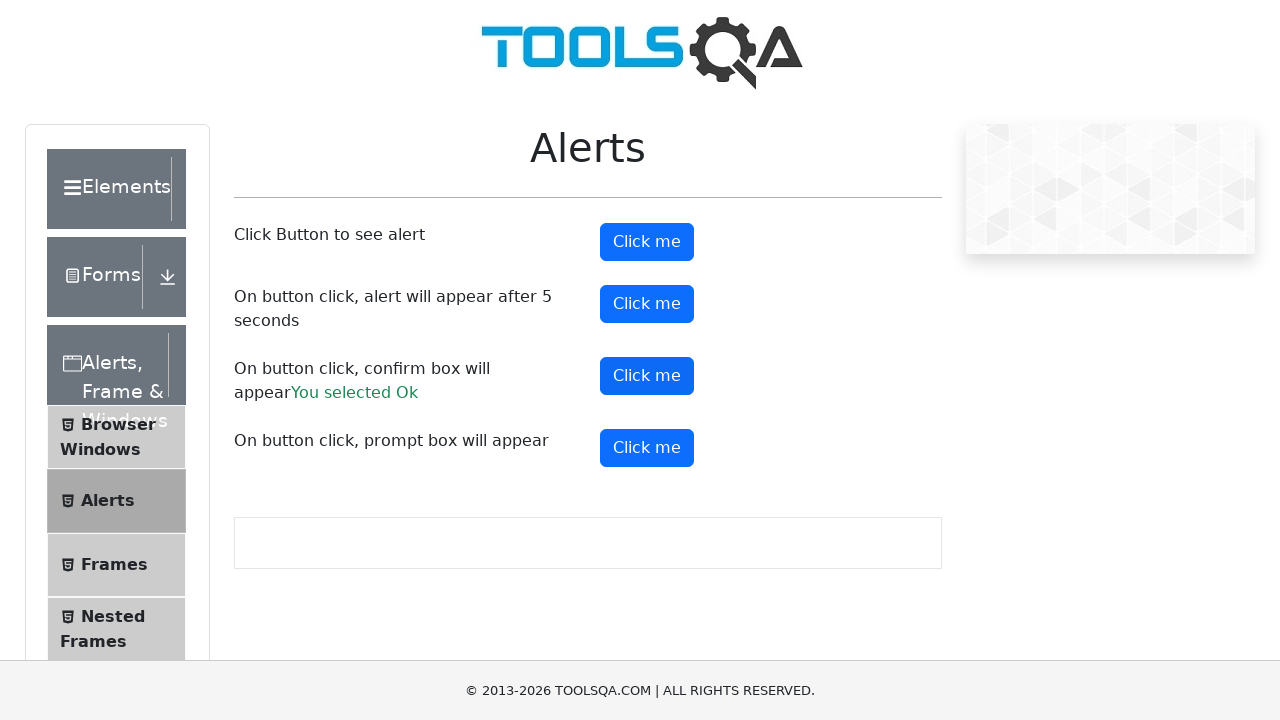

Confirm alert was accepted and result text appeared
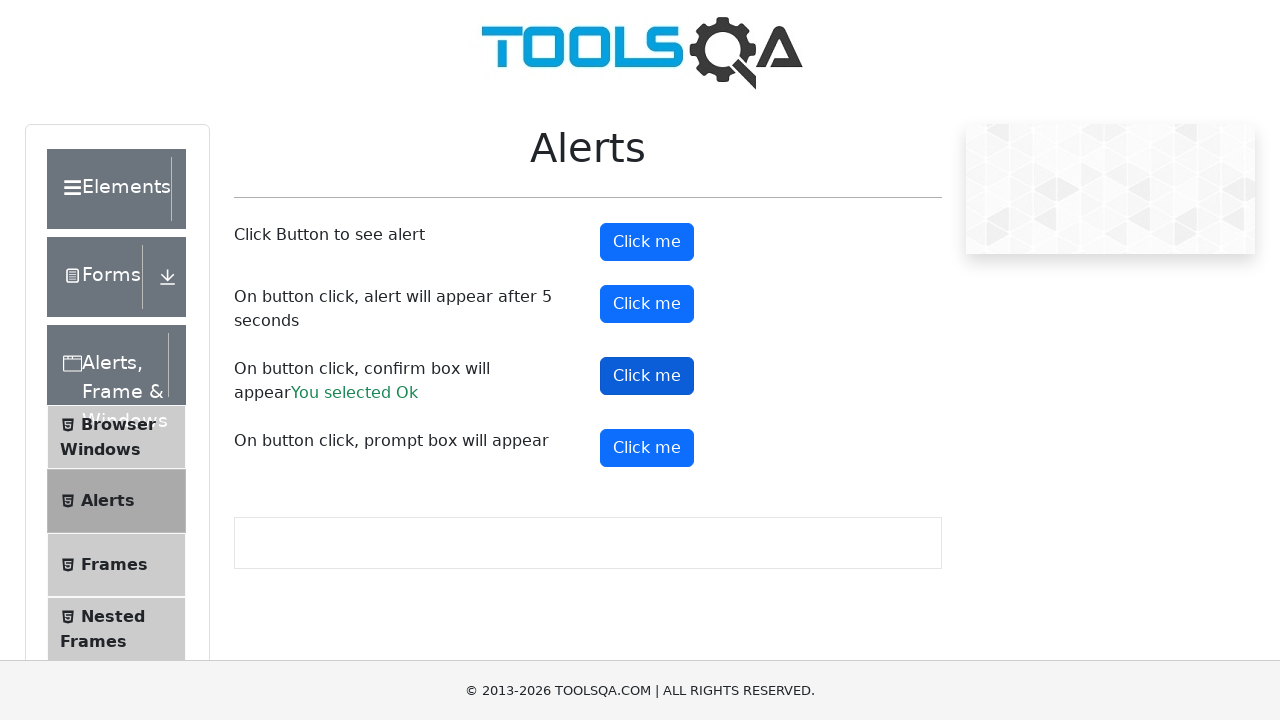

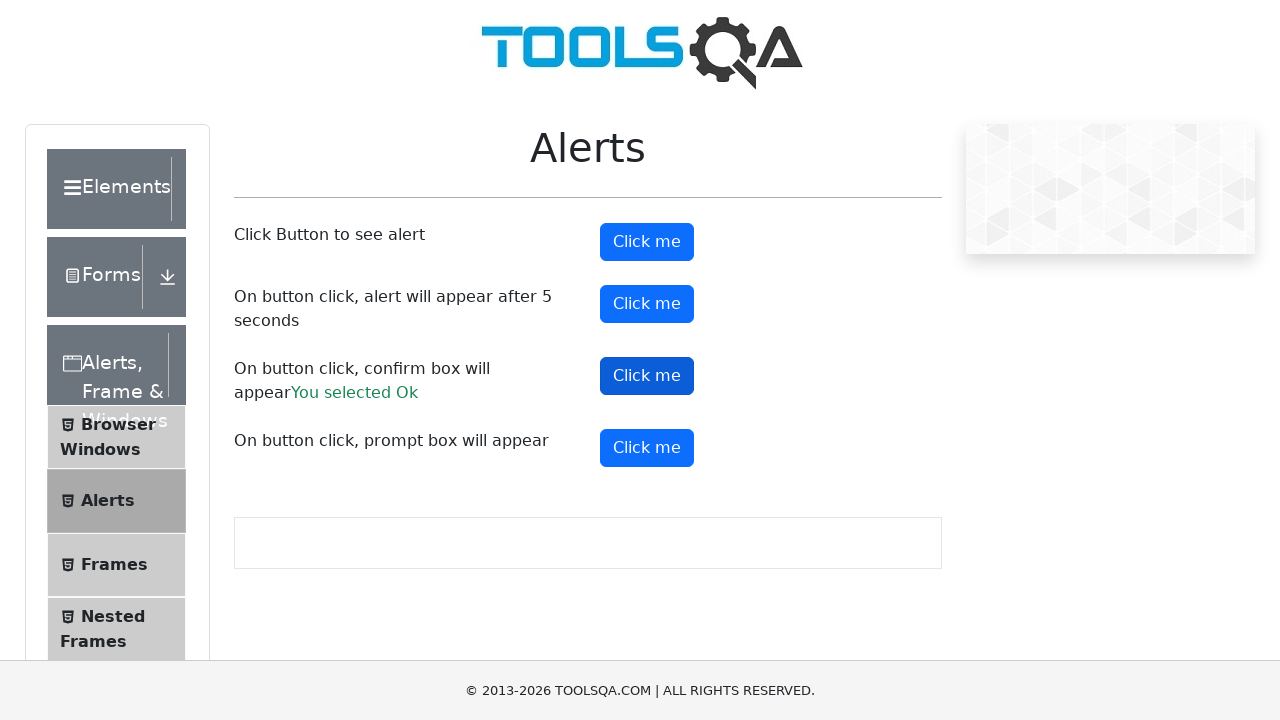